Tests dismissing a JavaScript confirm dialog by clicking the second button and verifying the result doesn't contain "successfuly"

Starting URL: https://the-internet.herokuapp.com/javascript_alerts

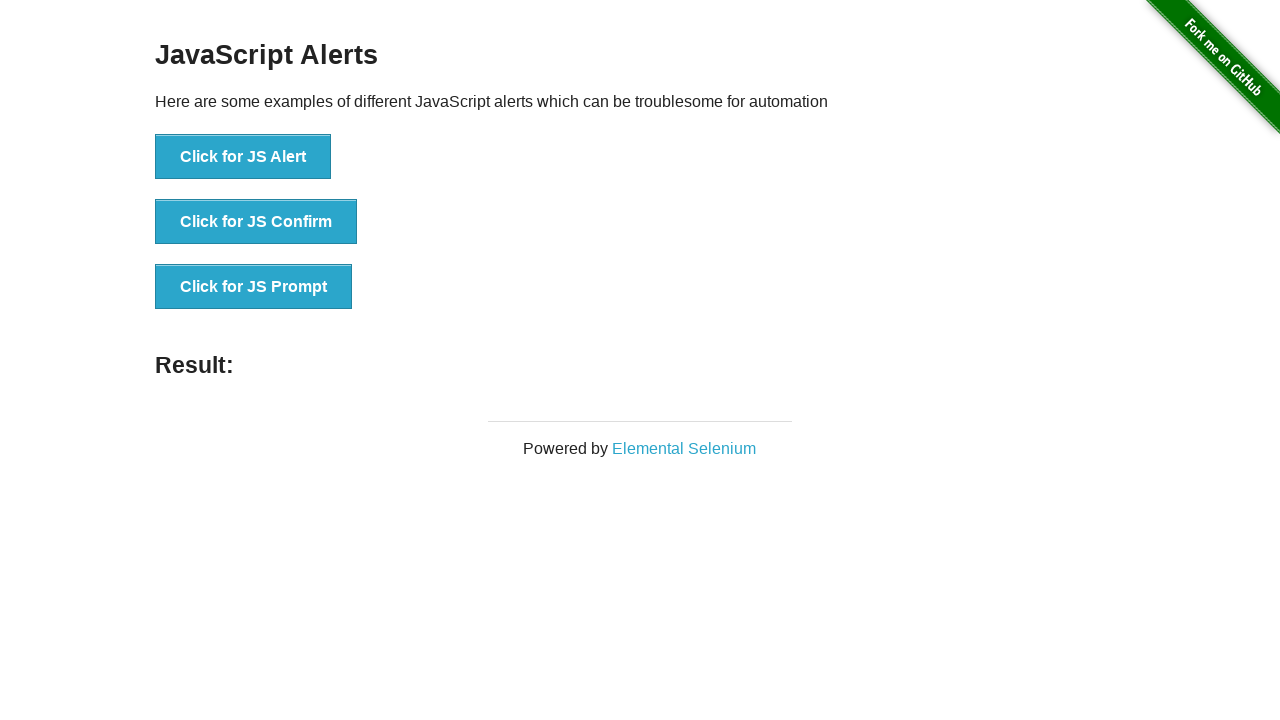

Set up dialog handler to dismiss confirm dialog
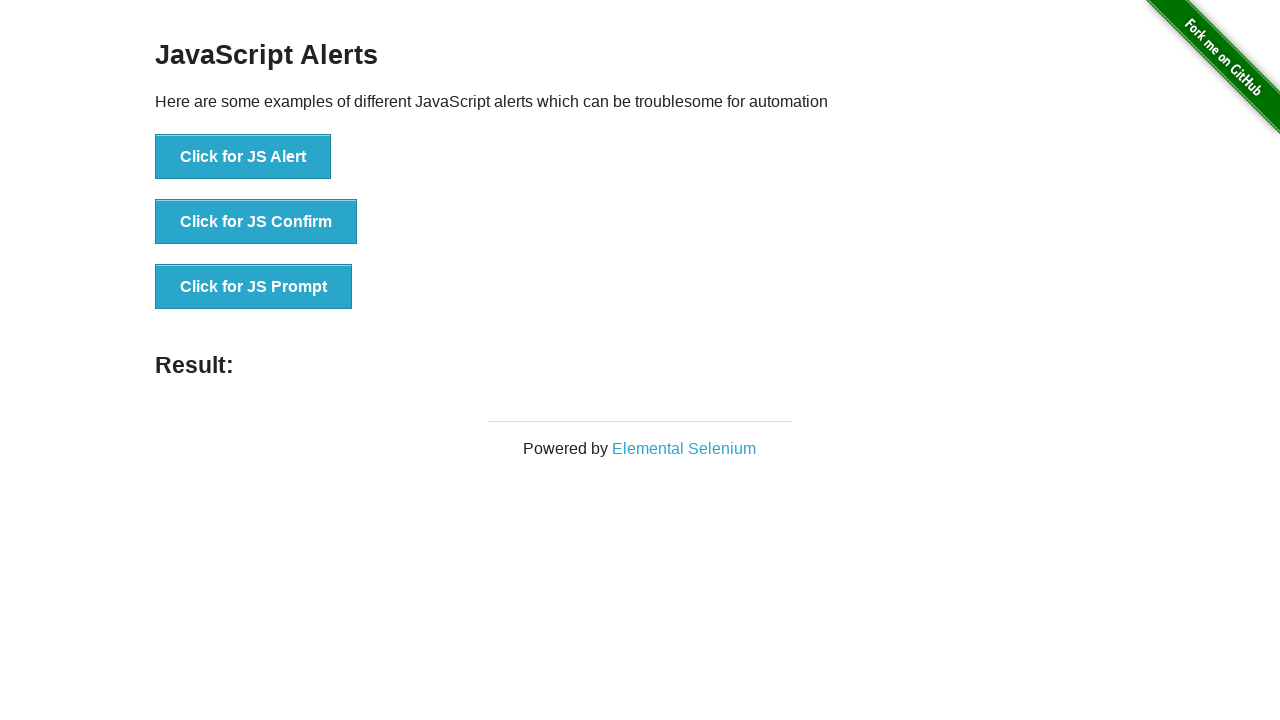

Clicked 'Click for JS Confirm' button to trigger JavaScript confirm dialog at (256, 222) on text='Click for JS Confirm'
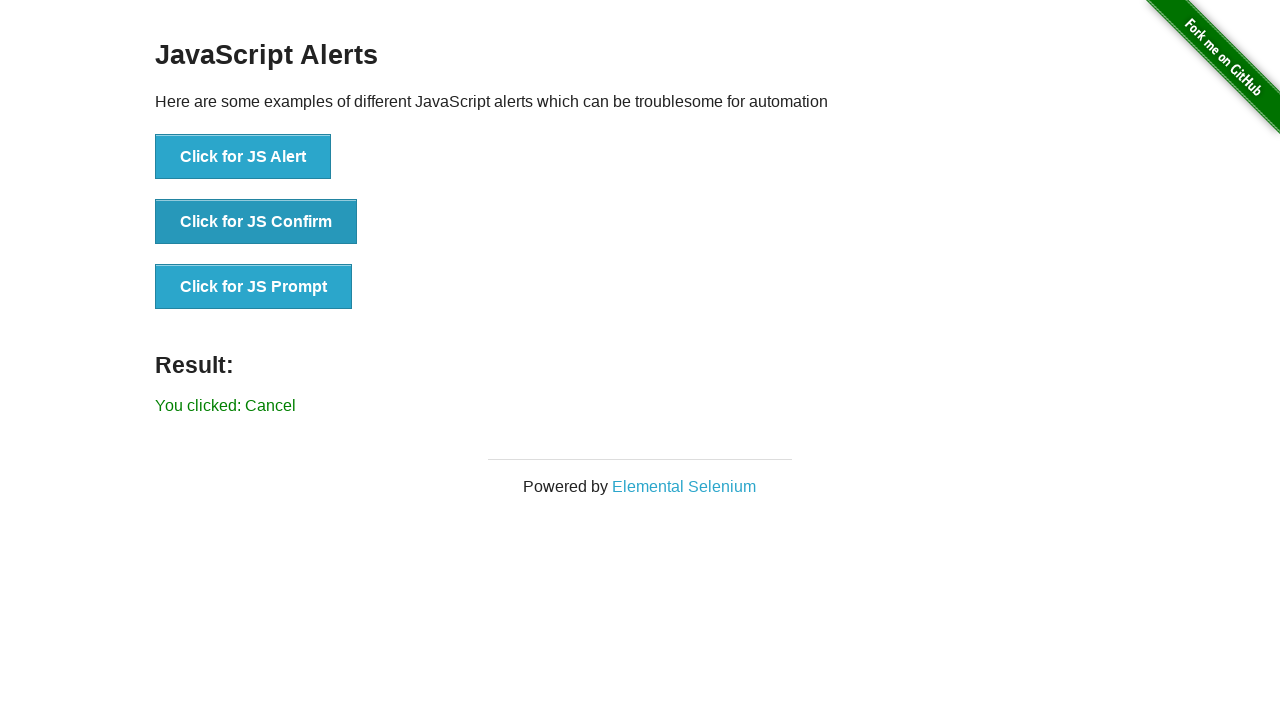

Retrieved result text from #result element
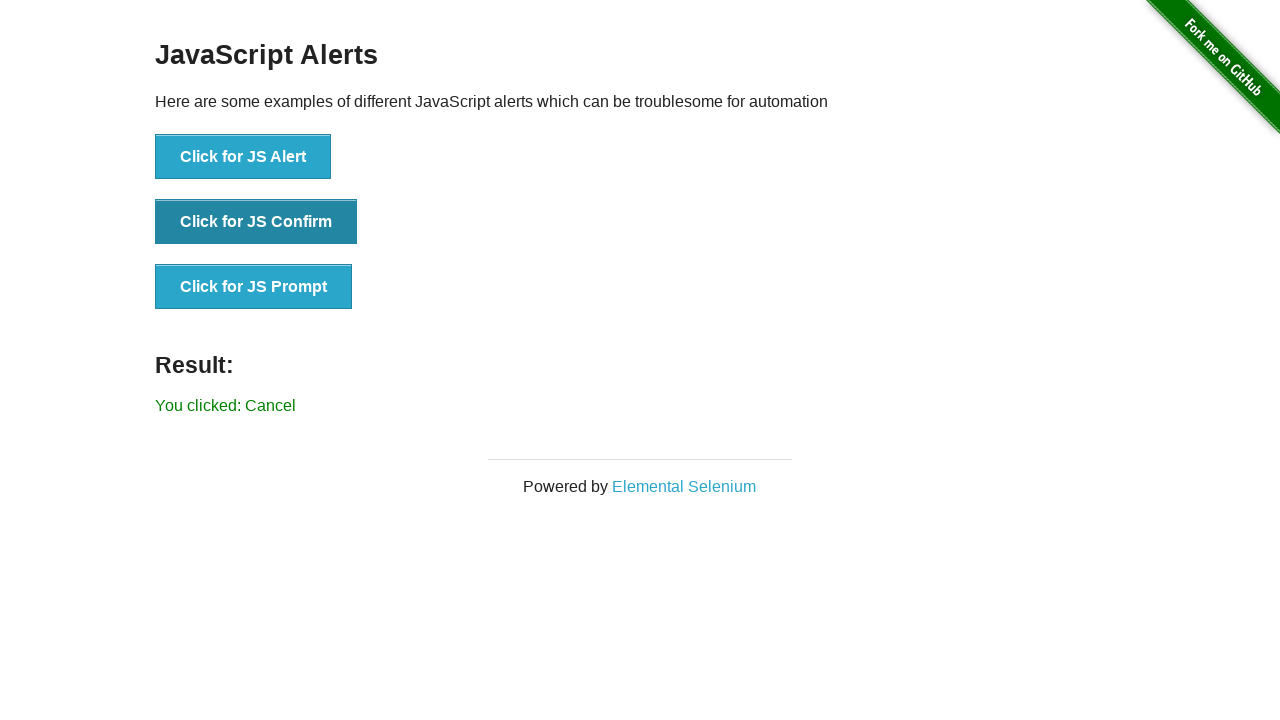

Verified that result text does not contain 'successfuly'
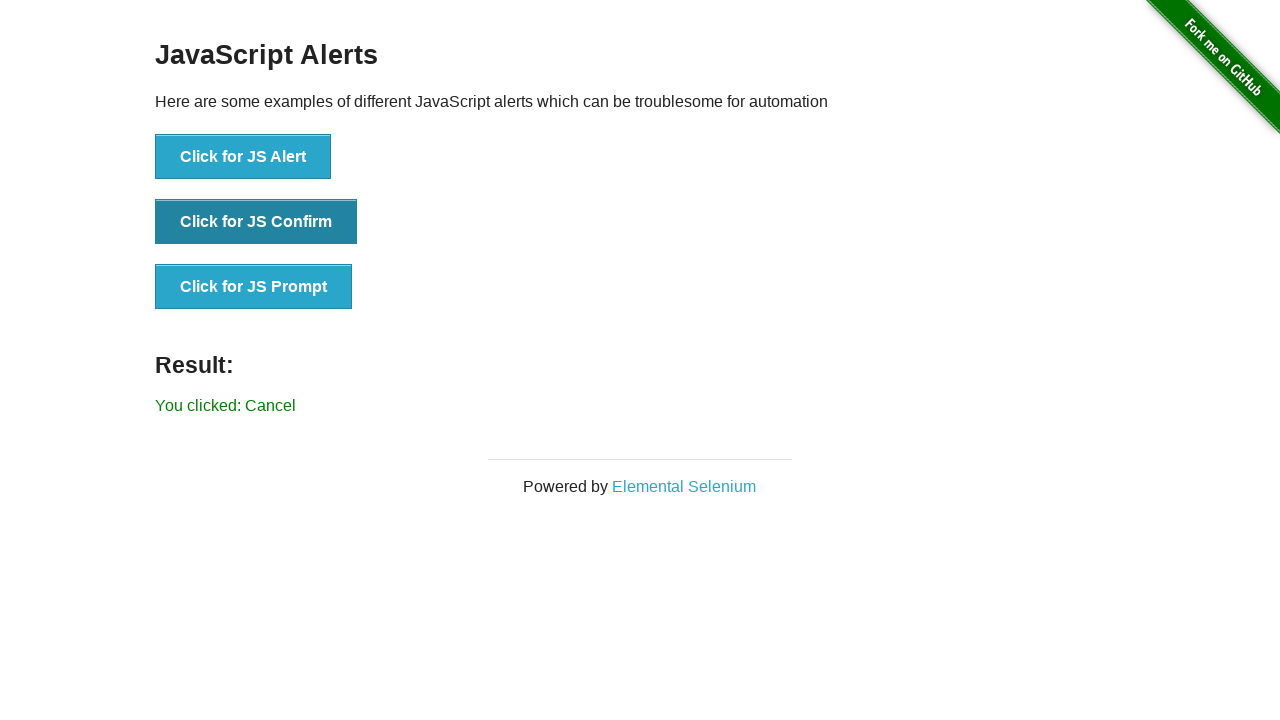

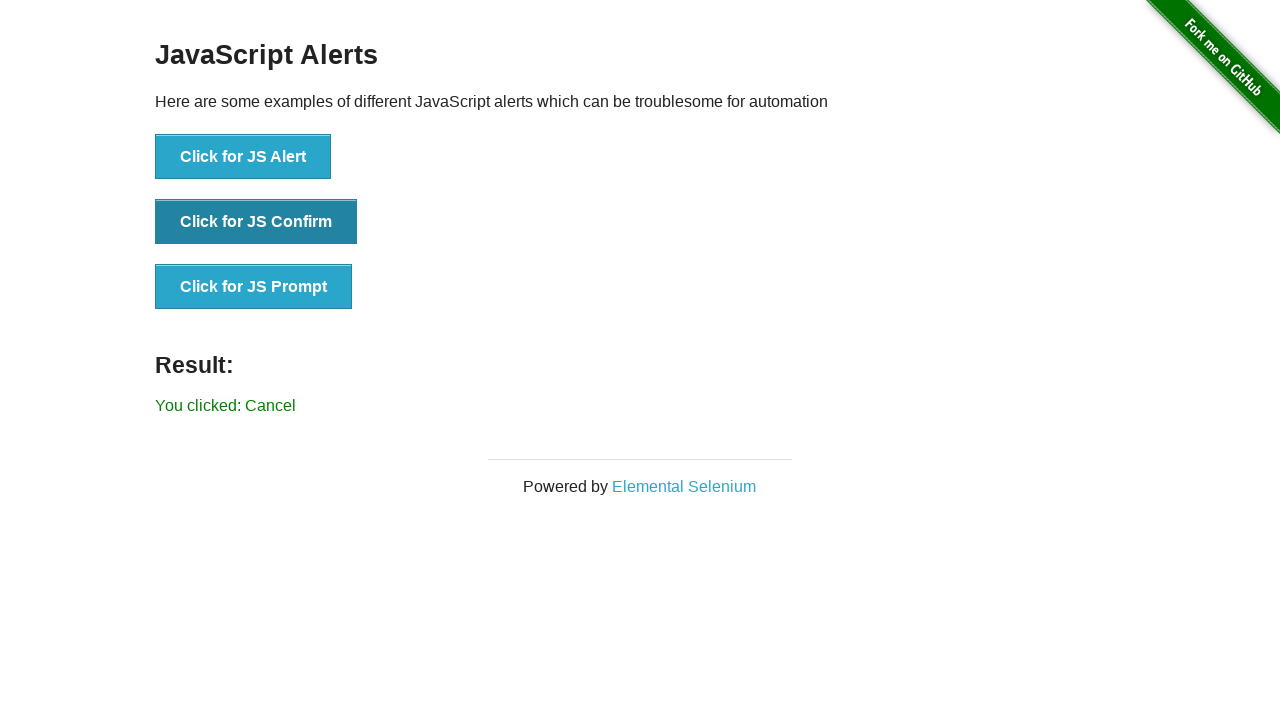